Tests that the complete all checkbox updates state when individual items are completed or cleared

Starting URL: https://demo.playwright.dev/todomvc

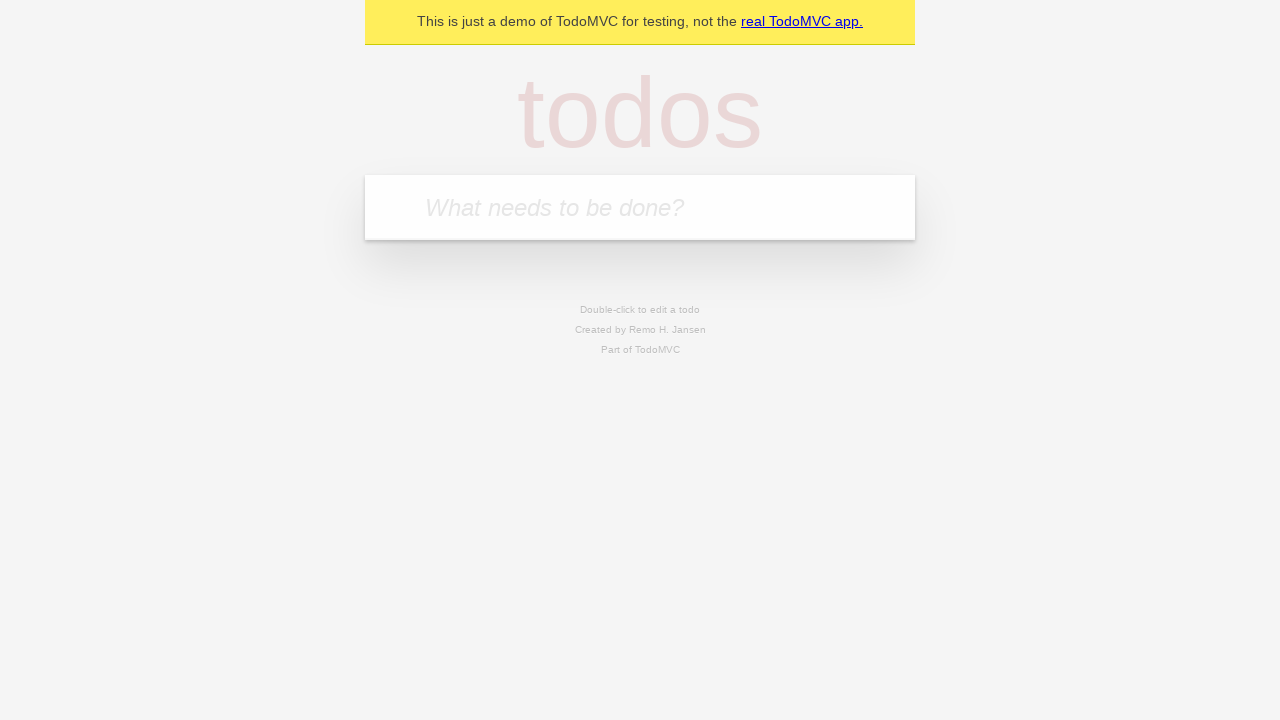

Filled todo input with 'buy some cheese' on internal:attr=[placeholder="What needs to be done?"i]
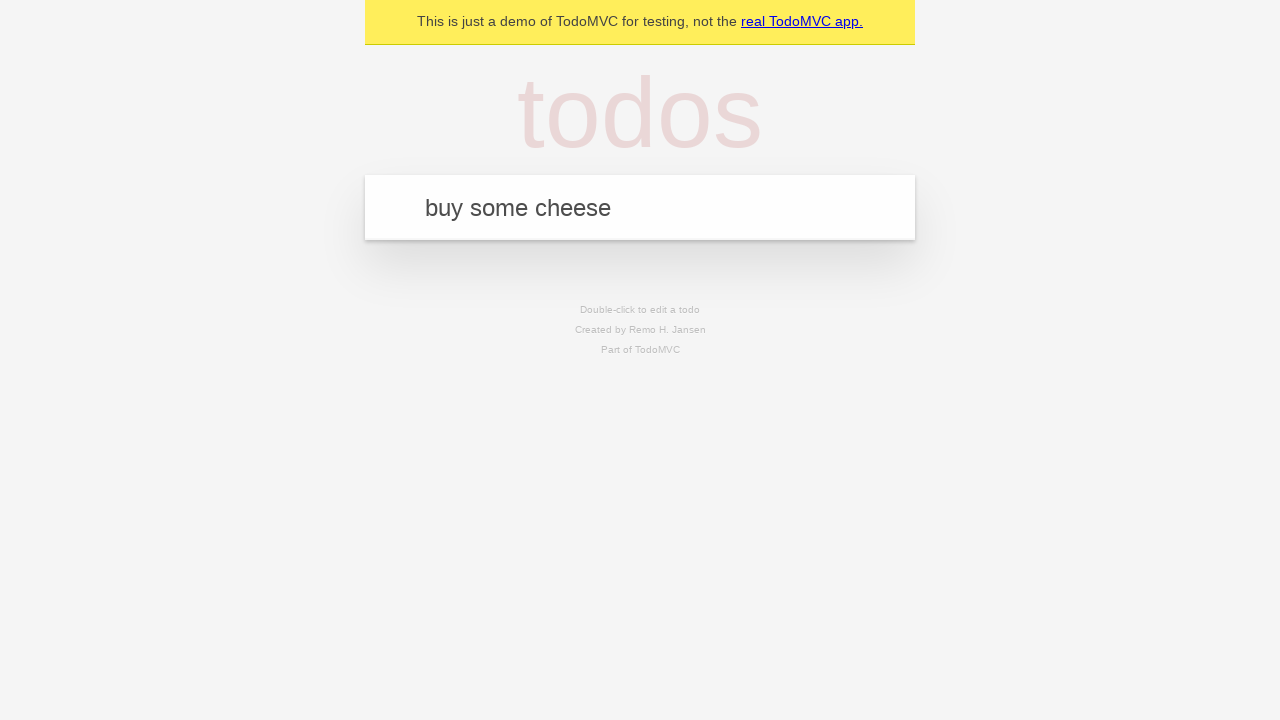

Pressed Enter to add 'buy some cheese' to todo list on internal:attr=[placeholder="What needs to be done?"i]
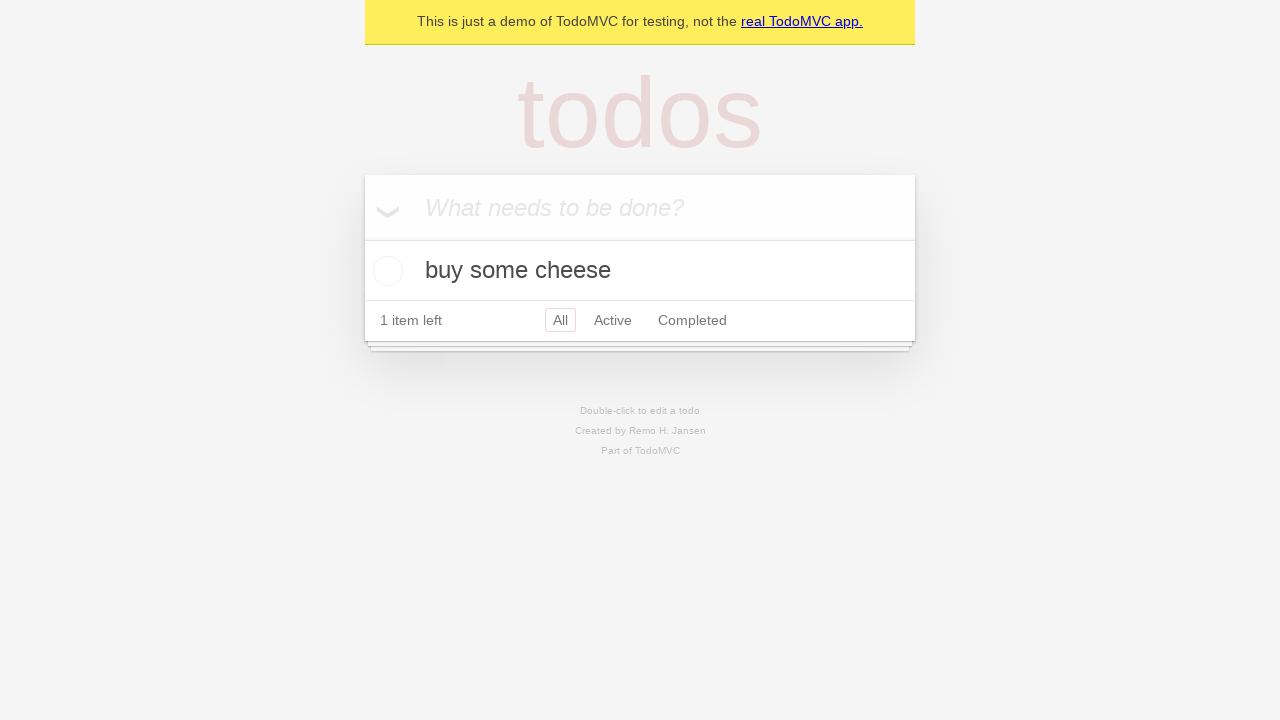

Filled todo input with 'feed the cat' on internal:attr=[placeholder="What needs to be done?"i]
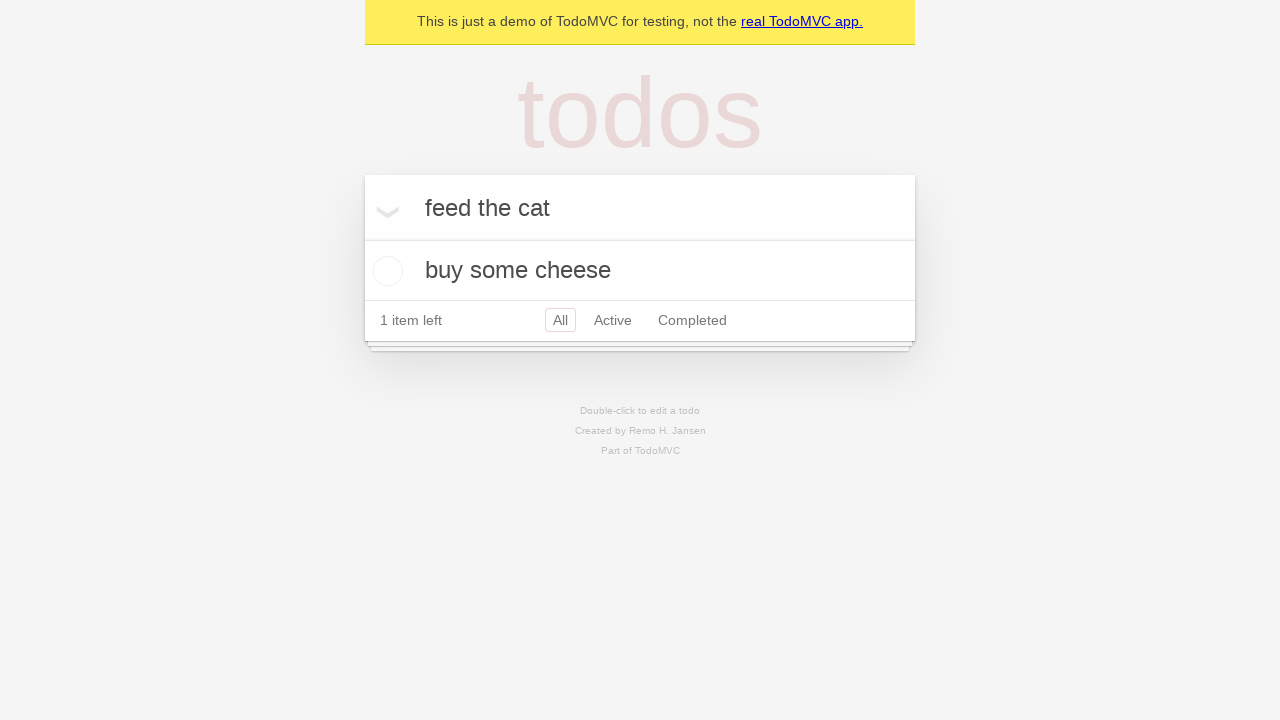

Pressed Enter to add 'feed the cat' to todo list on internal:attr=[placeholder="What needs to be done?"i]
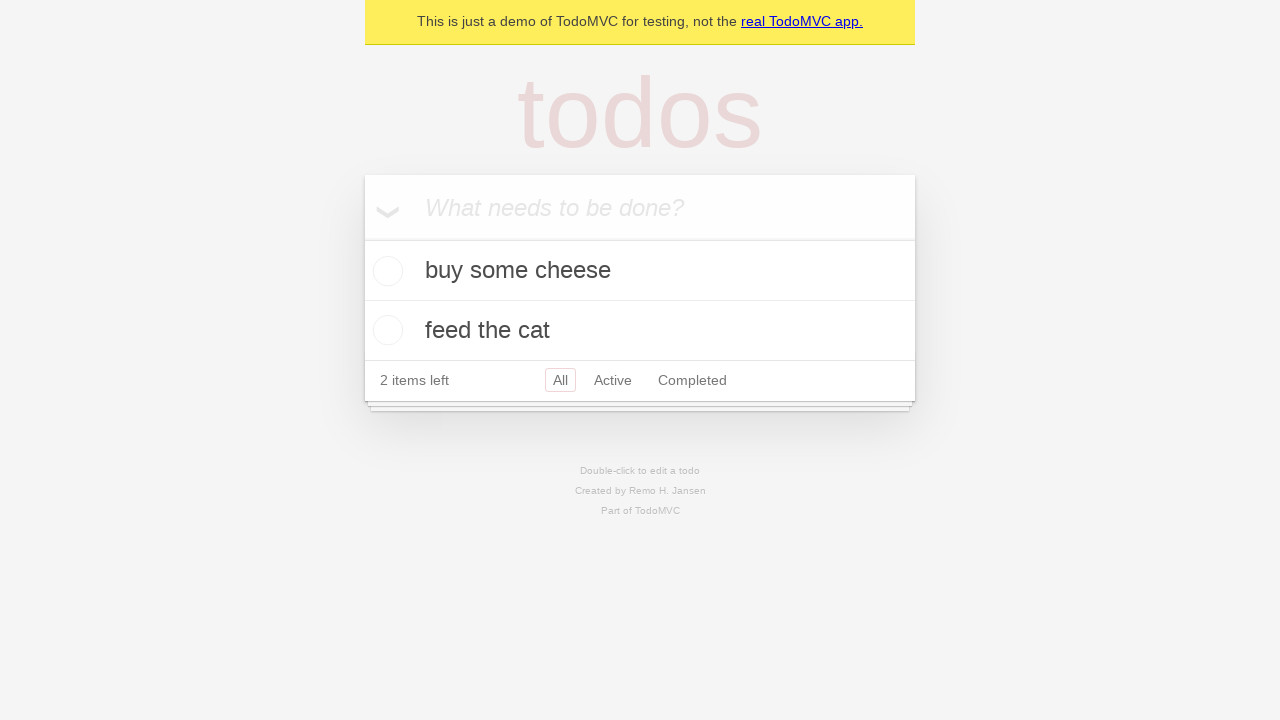

Filled todo input with 'book a doctors appointment' on internal:attr=[placeholder="What needs to be done?"i]
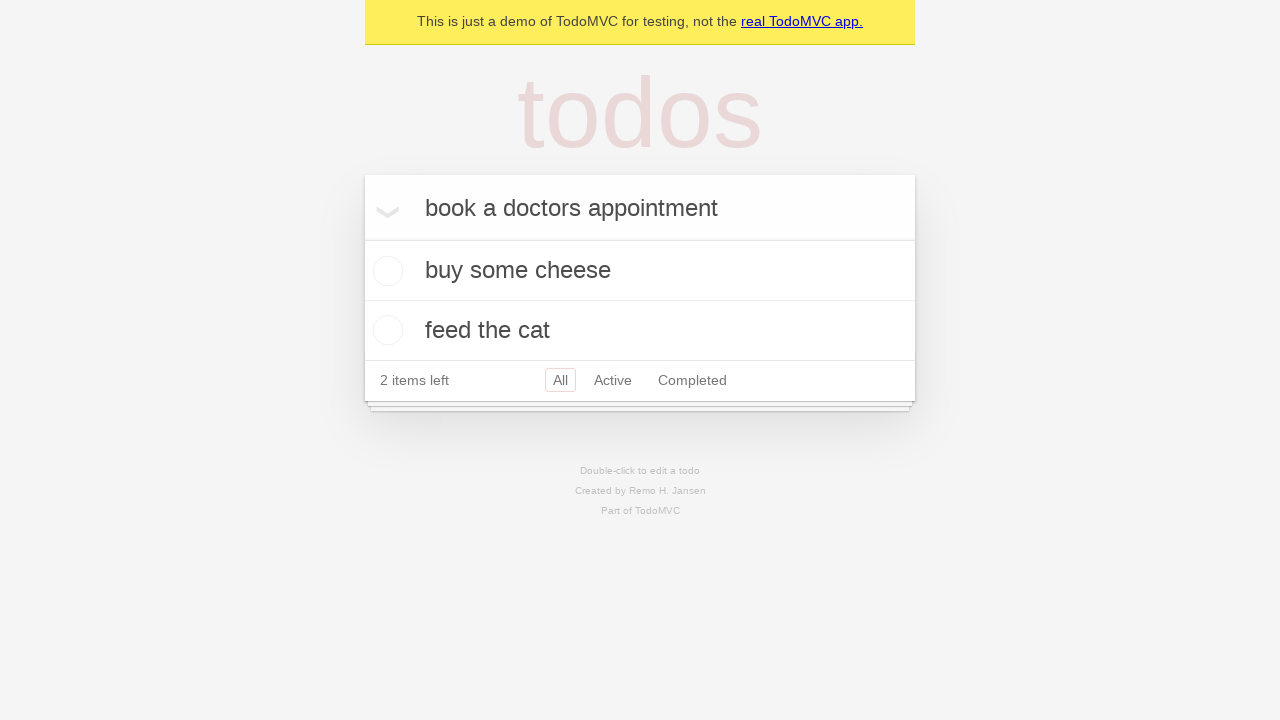

Pressed Enter to add 'book a doctors appointment' to todo list on internal:attr=[placeholder="What needs to be done?"i]
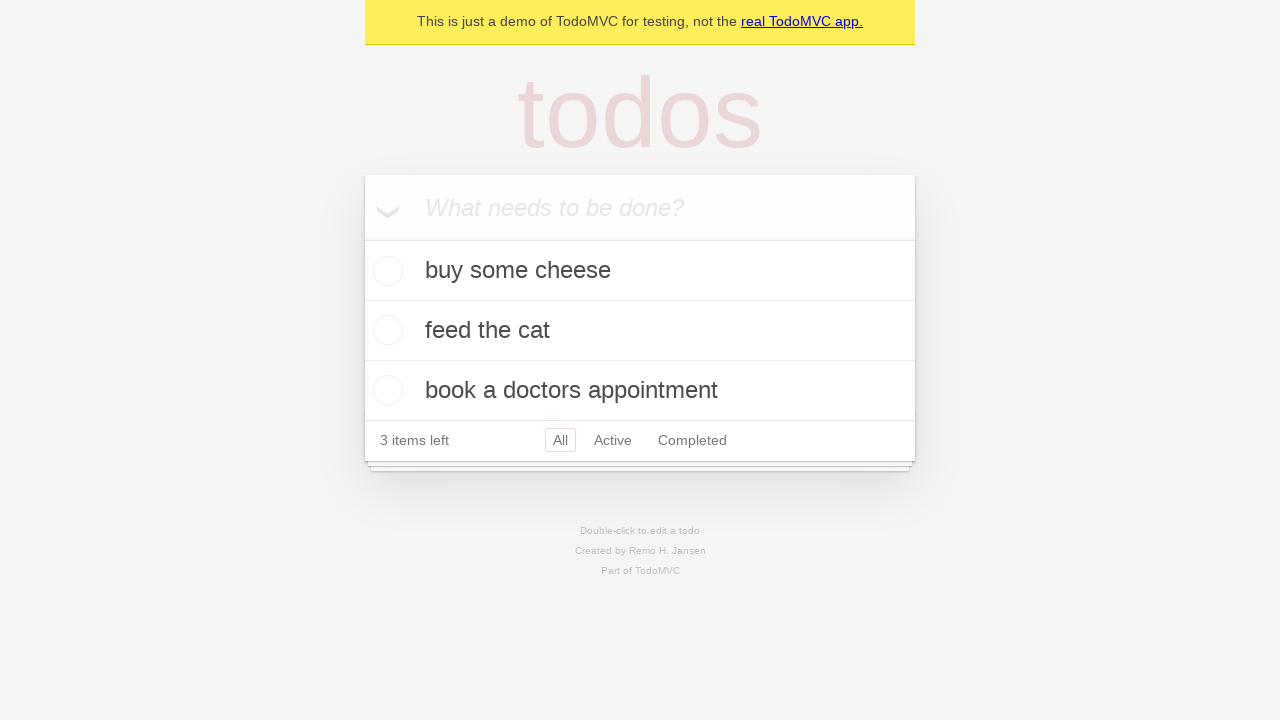

Checked 'Mark all as complete' checkbox at (362, 238) on internal:label="Mark all as complete"i
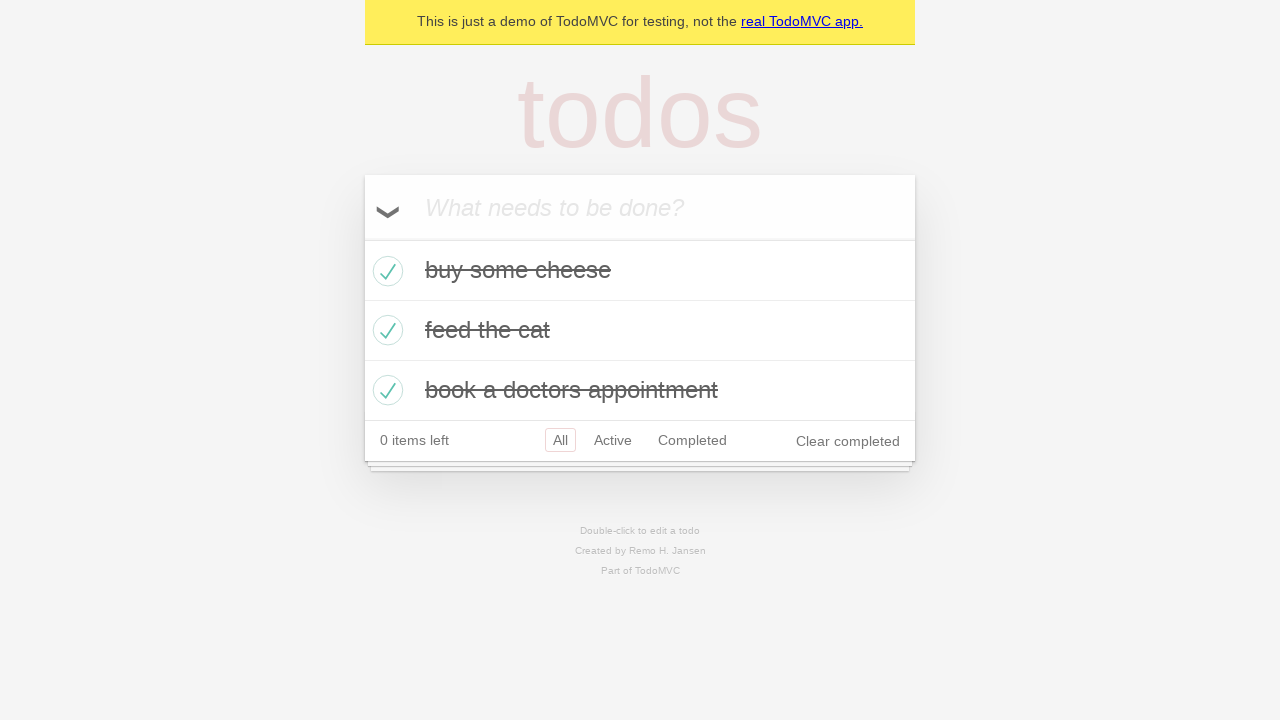

Unchecked the first todo item at (385, 271) on internal:testid=[data-testid="todo-item"s] >> nth=0 >> internal:role=checkbox
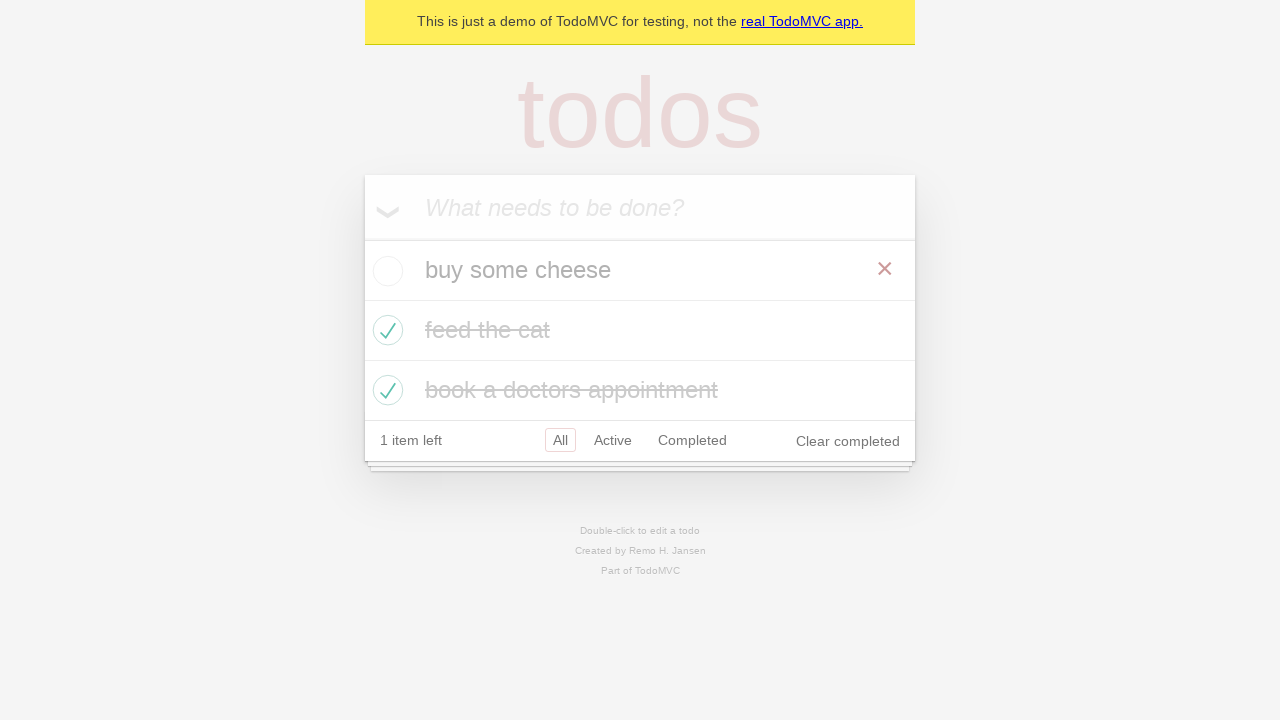

Re-checked the first todo item at (385, 271) on internal:testid=[data-testid="todo-item"s] >> nth=0 >> internal:role=checkbox
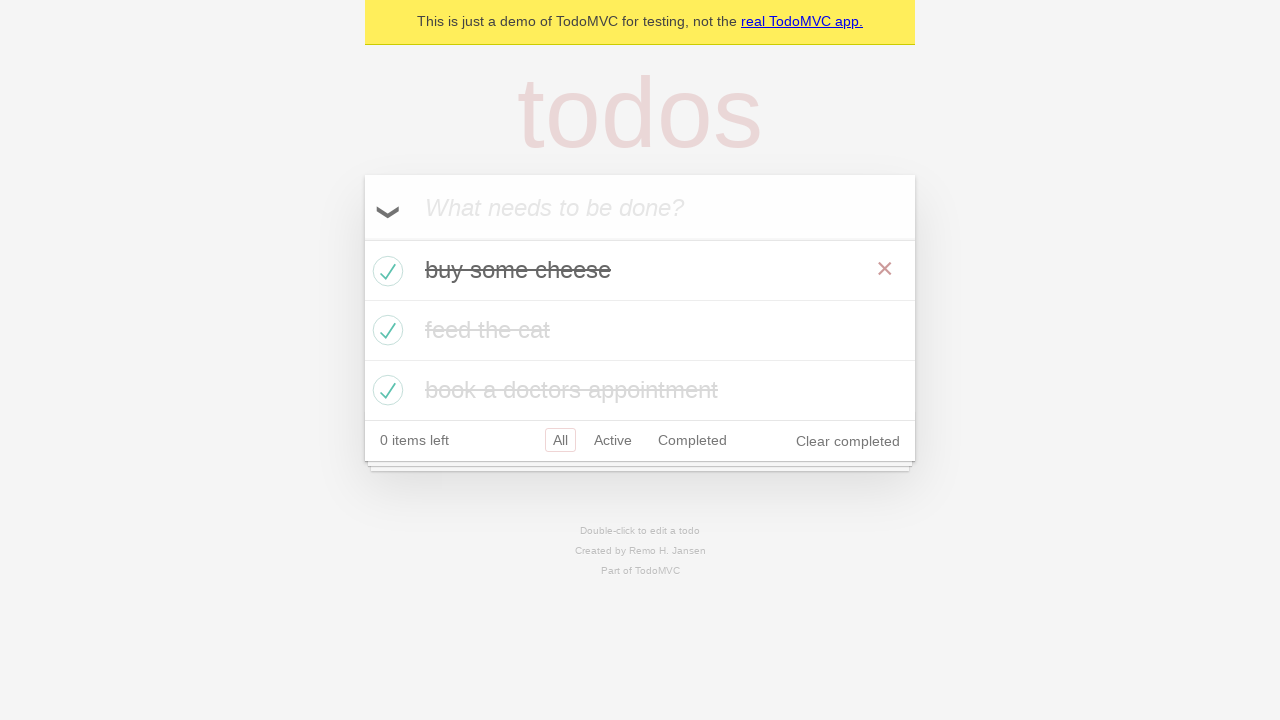

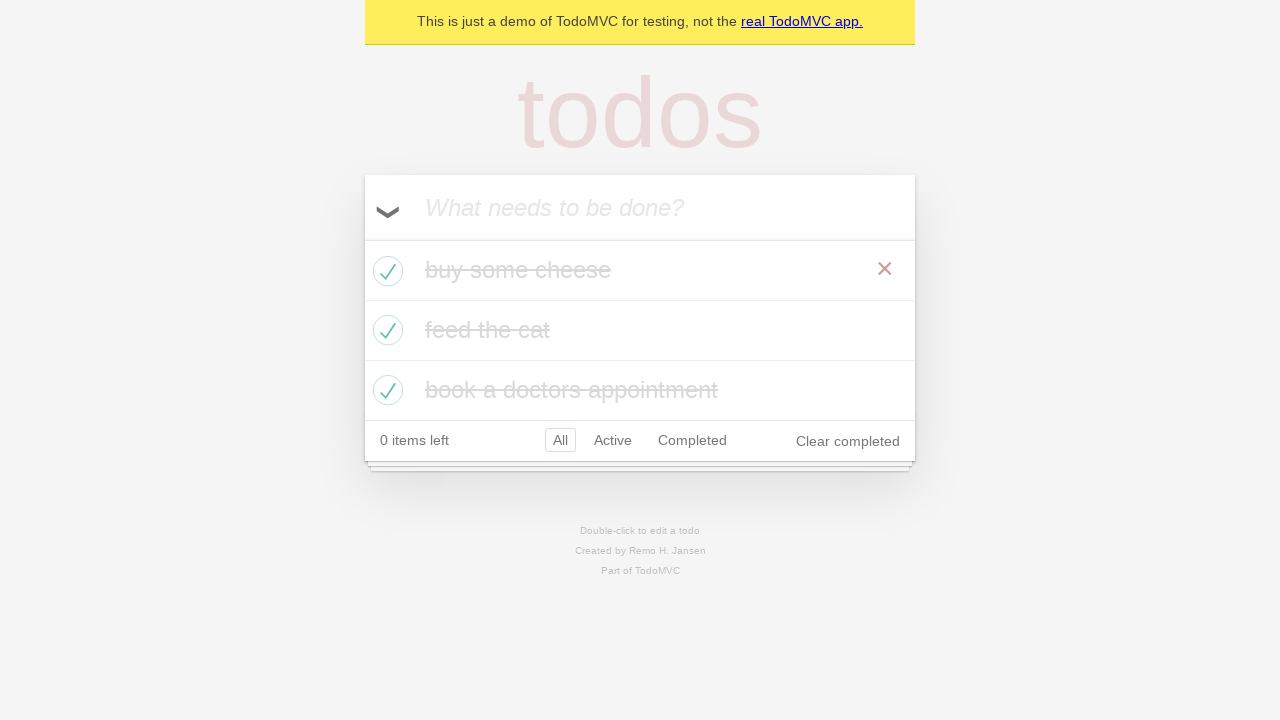